Tests the car search functionality on auto.am by filtering by make (BMW), model (3 Series), year range (2017-2023), and clicking the search button to find matching vehicles.

Starting URL: https://auto.am/lang/en

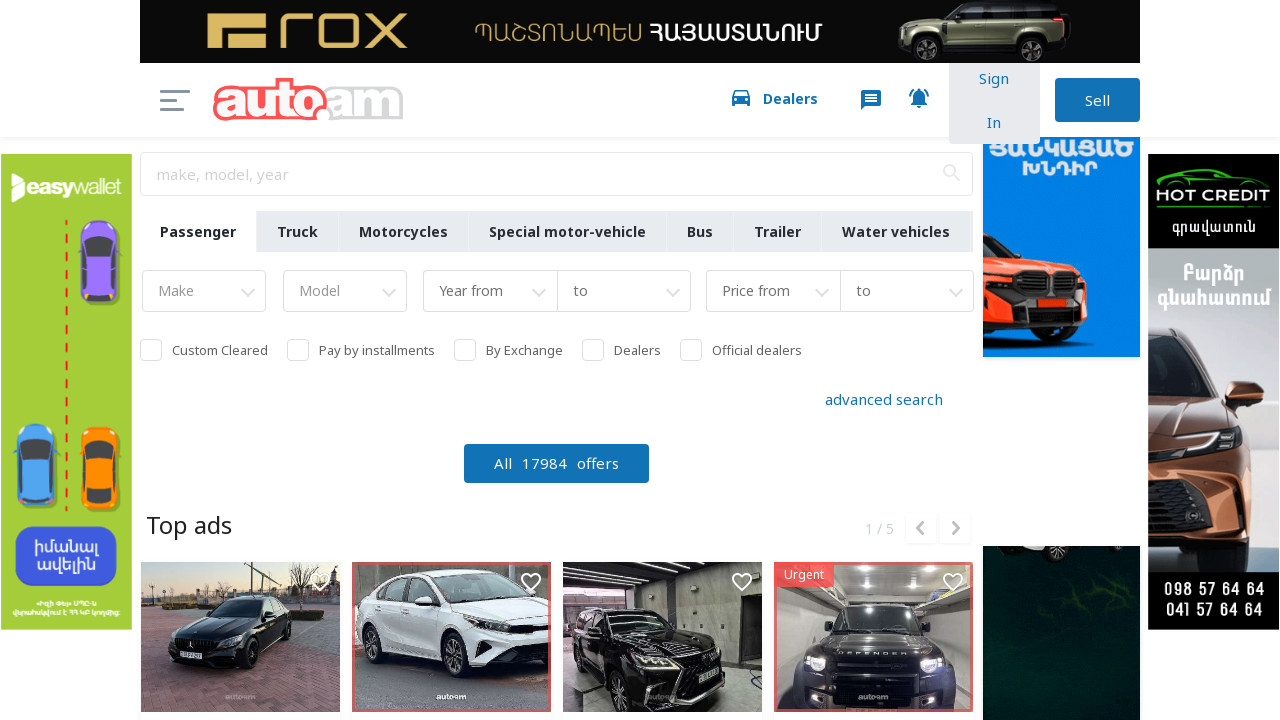

Clicked on make dropdown to open BMW selection at (204, 293) on #select2-filter-make-container
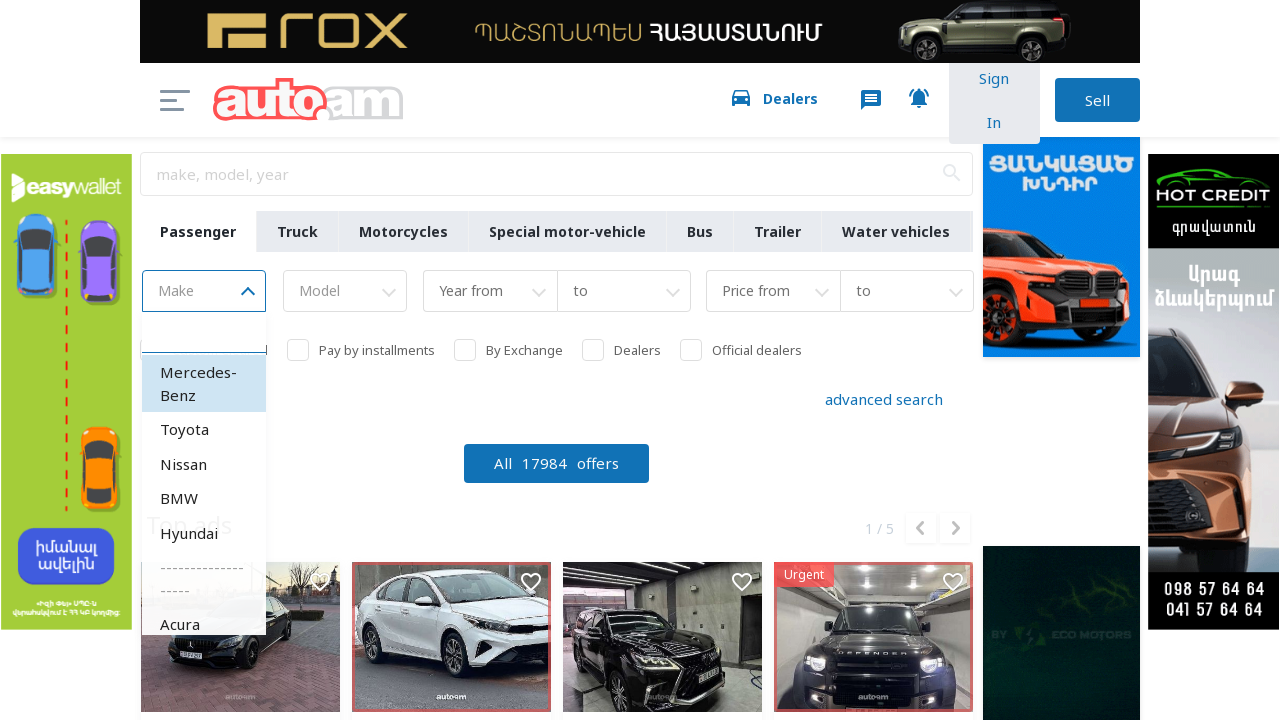

Typed 'BMW' in make search field on .select2-search__field
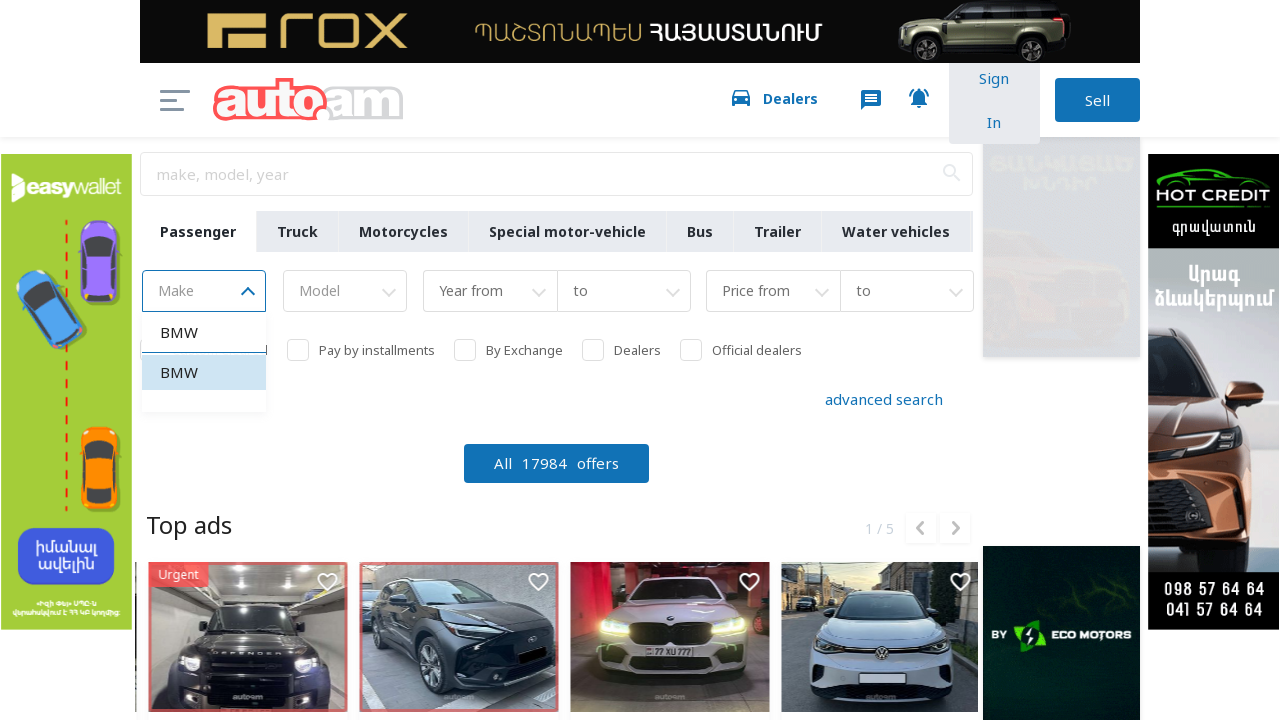

Pressed Enter to select BMW as vehicle make
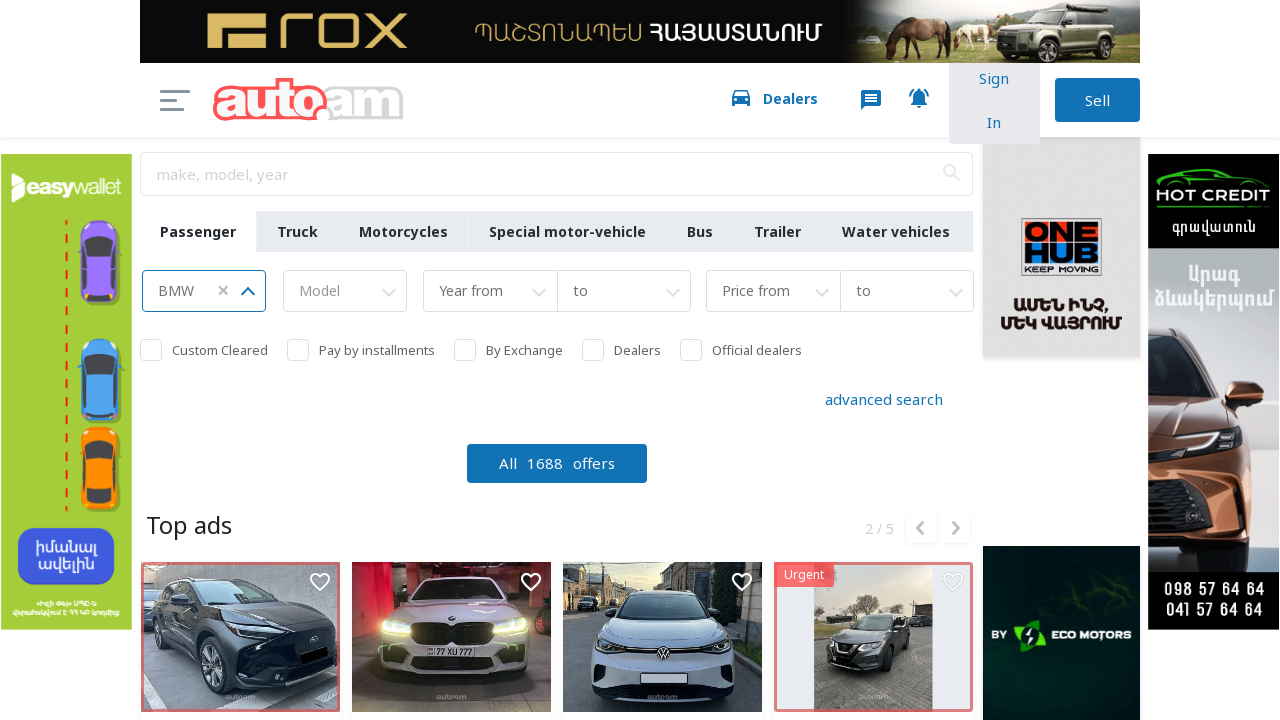

Waited 3 seconds for model dropdown to become ready
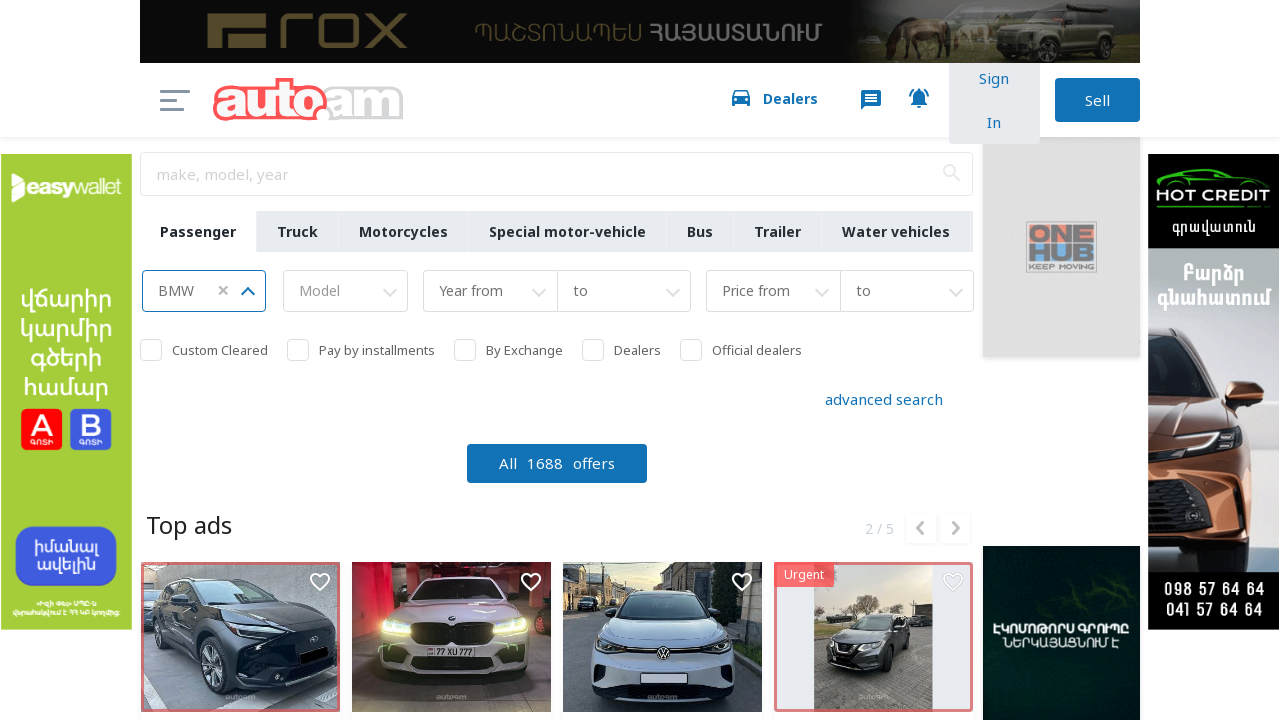

Clicked on model dropdown to open model selection at (346, 293) on #select2-v-model-container
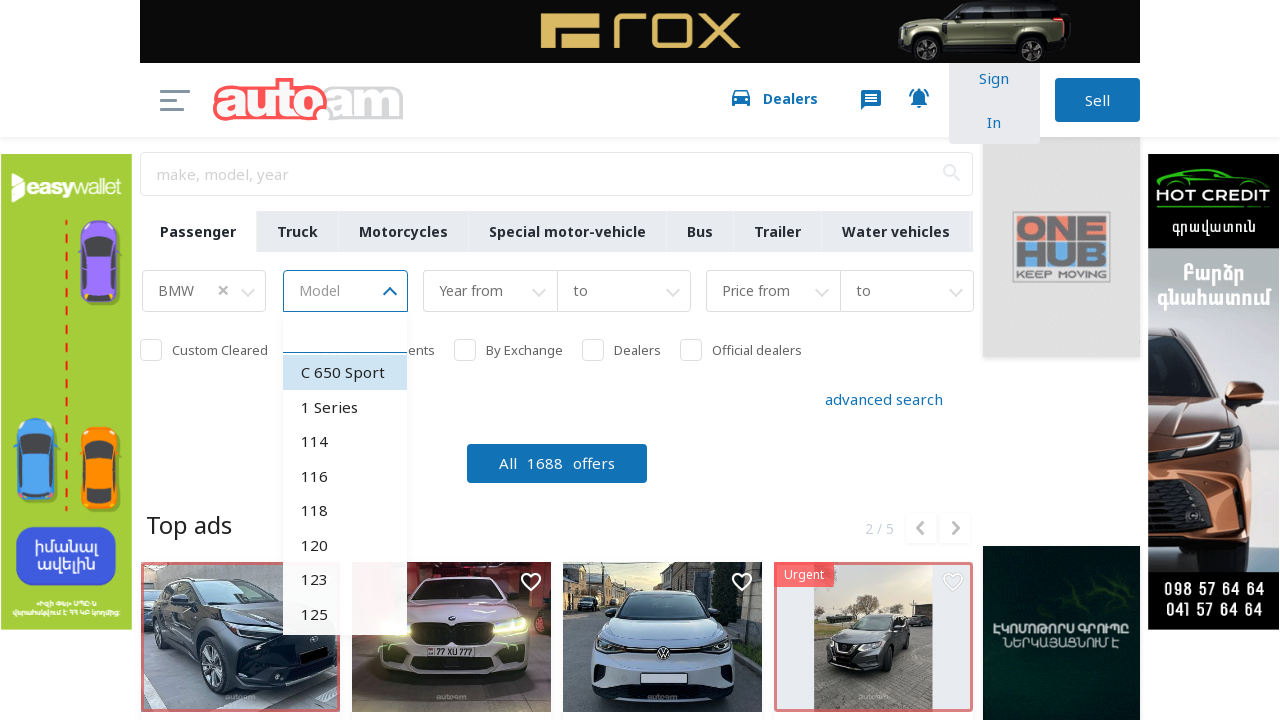

Typed '3 Series' in model search field on .select2-search__field
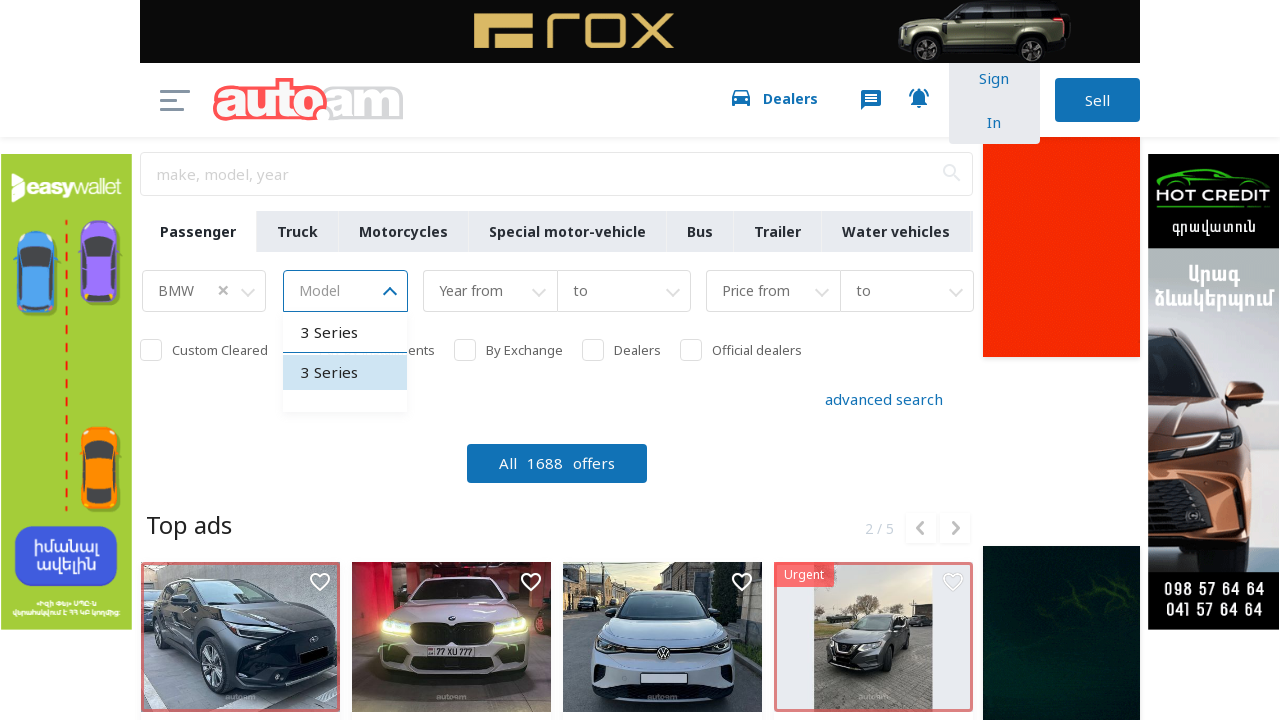

Pressed Enter to select 3 Series as vehicle model
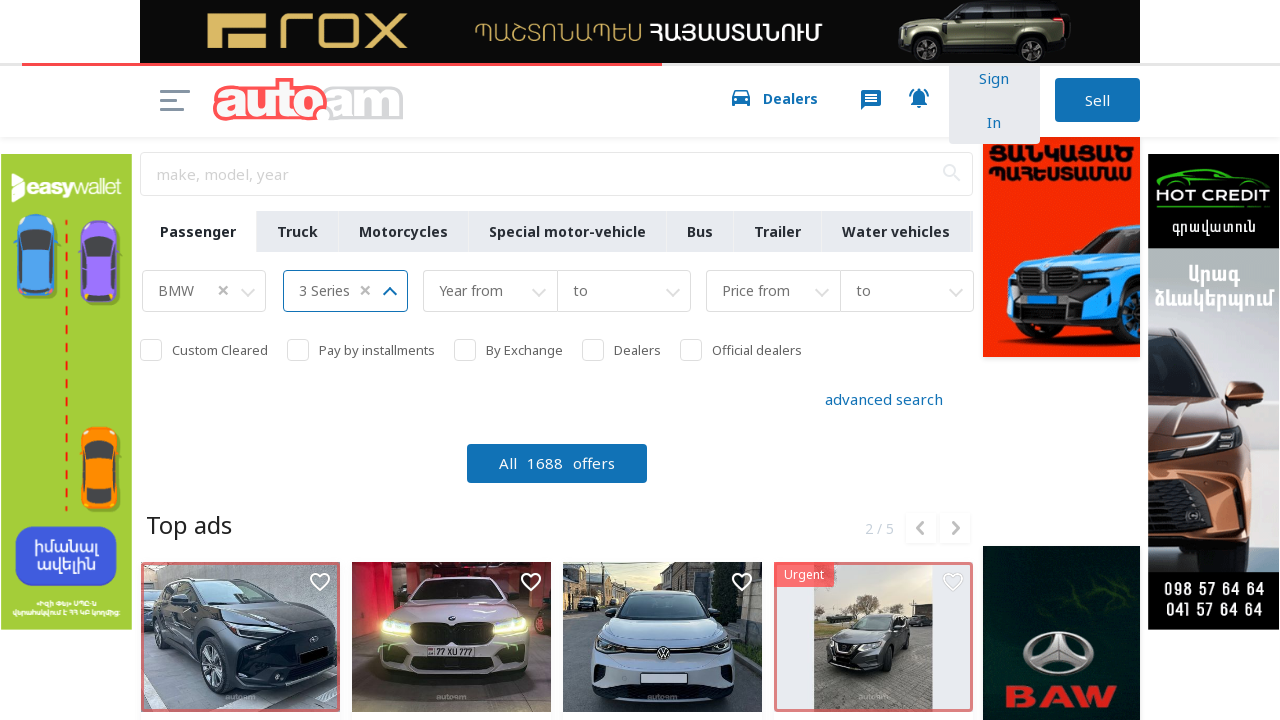

Waited 4 seconds for year dropdowns to become ready
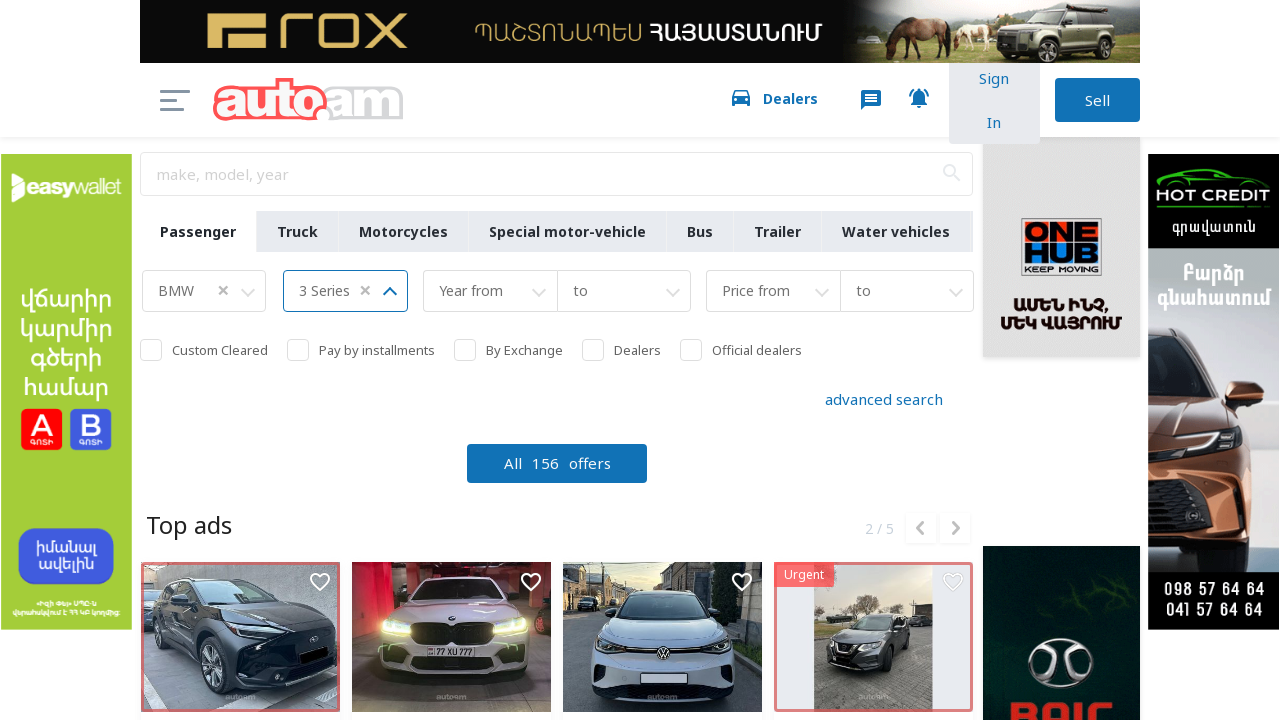

Clicked on year 'from' dropdown to set minimum year at (490, 293) on .select2-selection__rendered >> nth=2
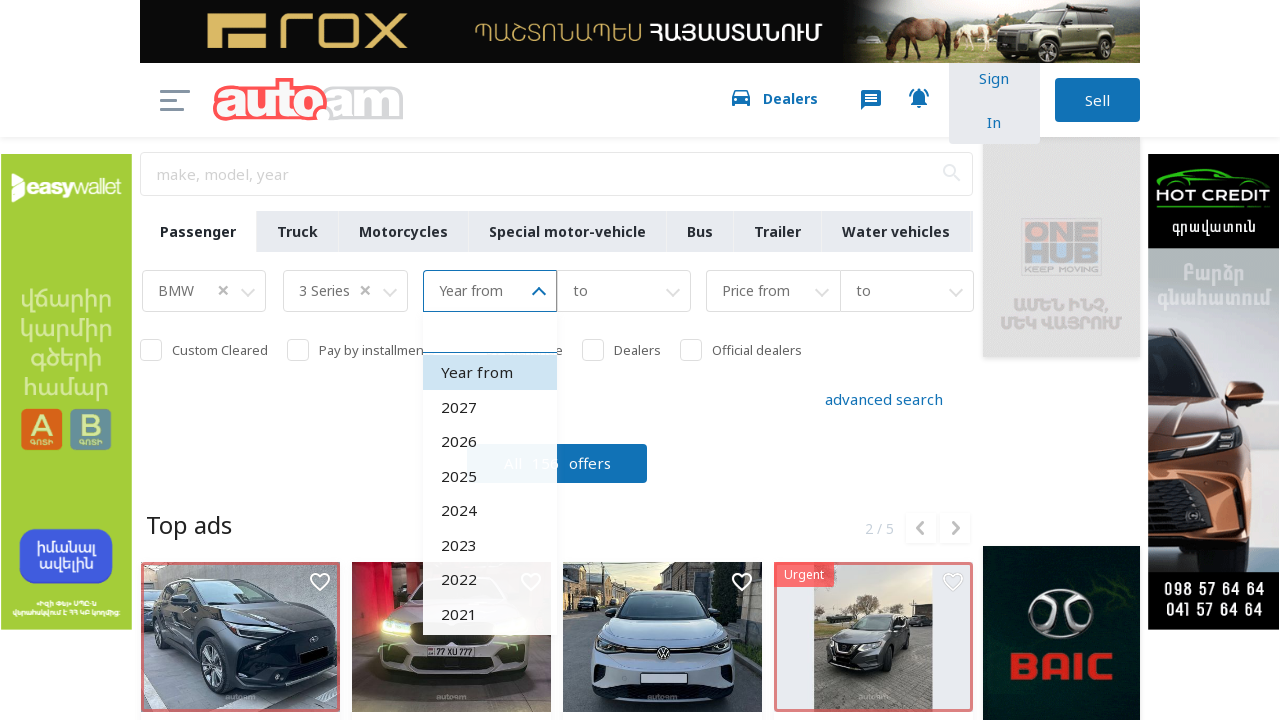

Typed '2017' in year 'from' search field on .select2-search__field
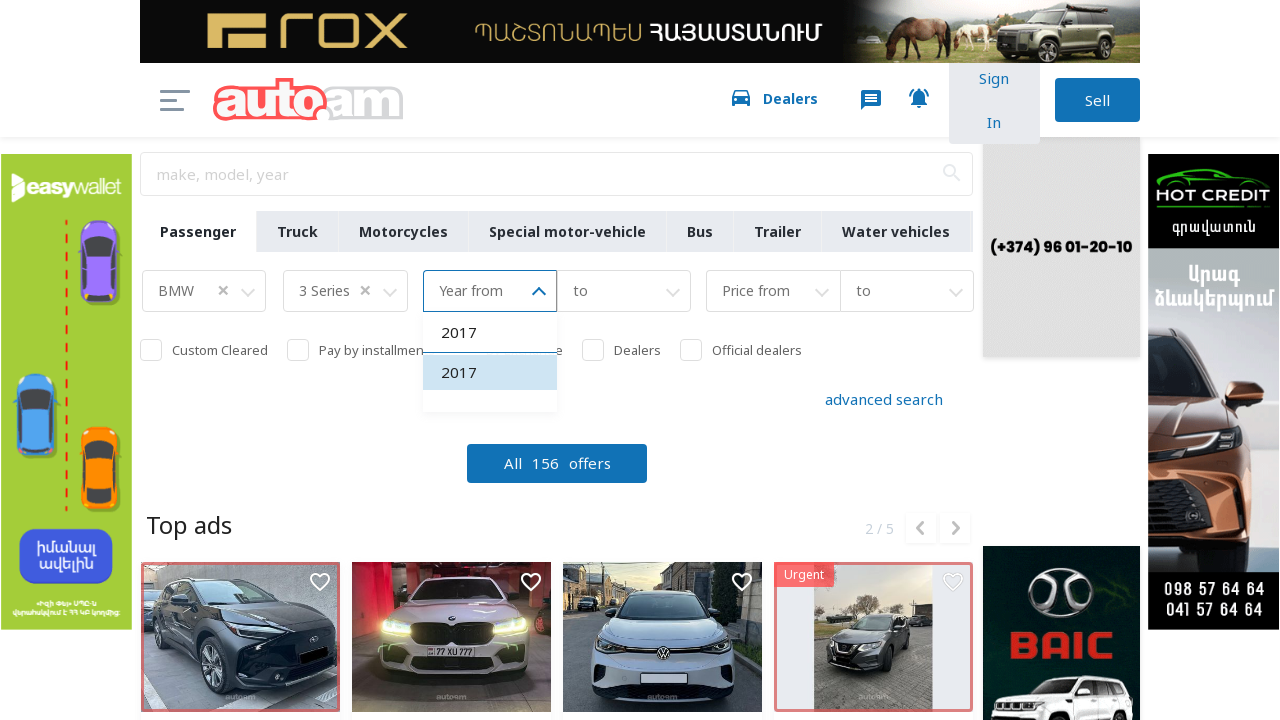

Pressed Enter to set 2017 as minimum year
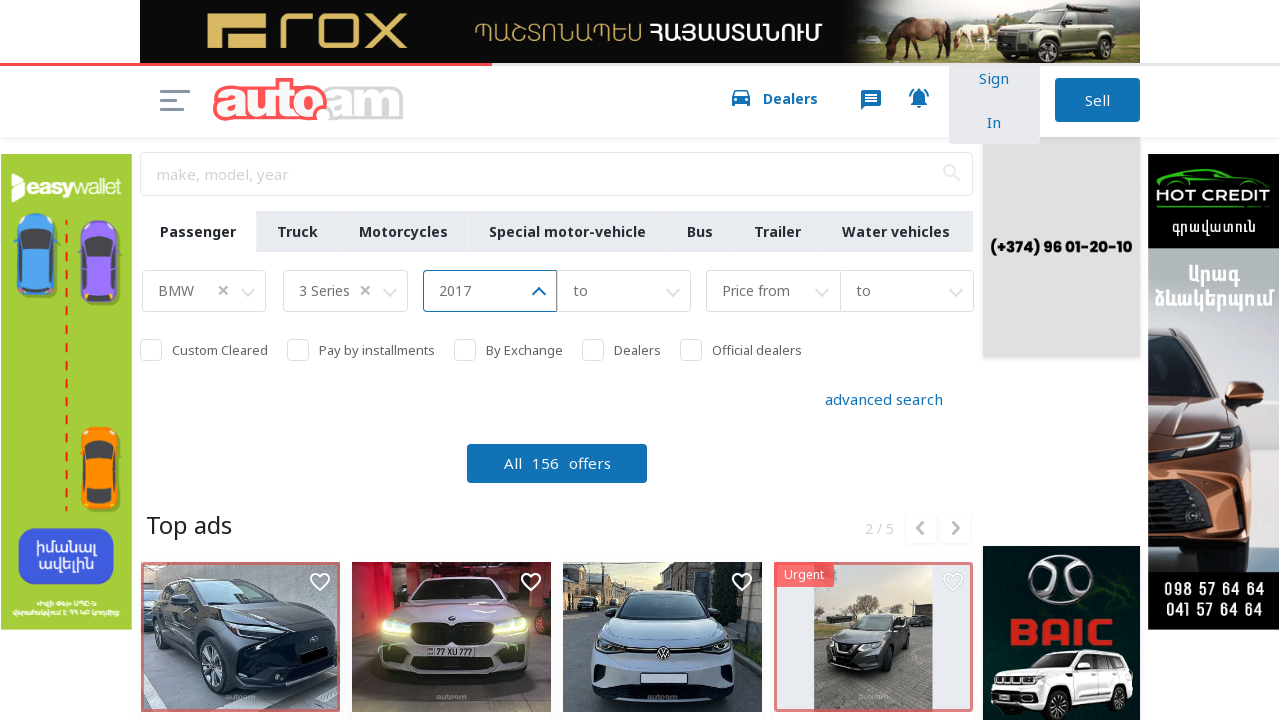

Clicked on year 'to' dropdown to set maximum year at (624, 293) on .select2-selection__rendered >> nth=3
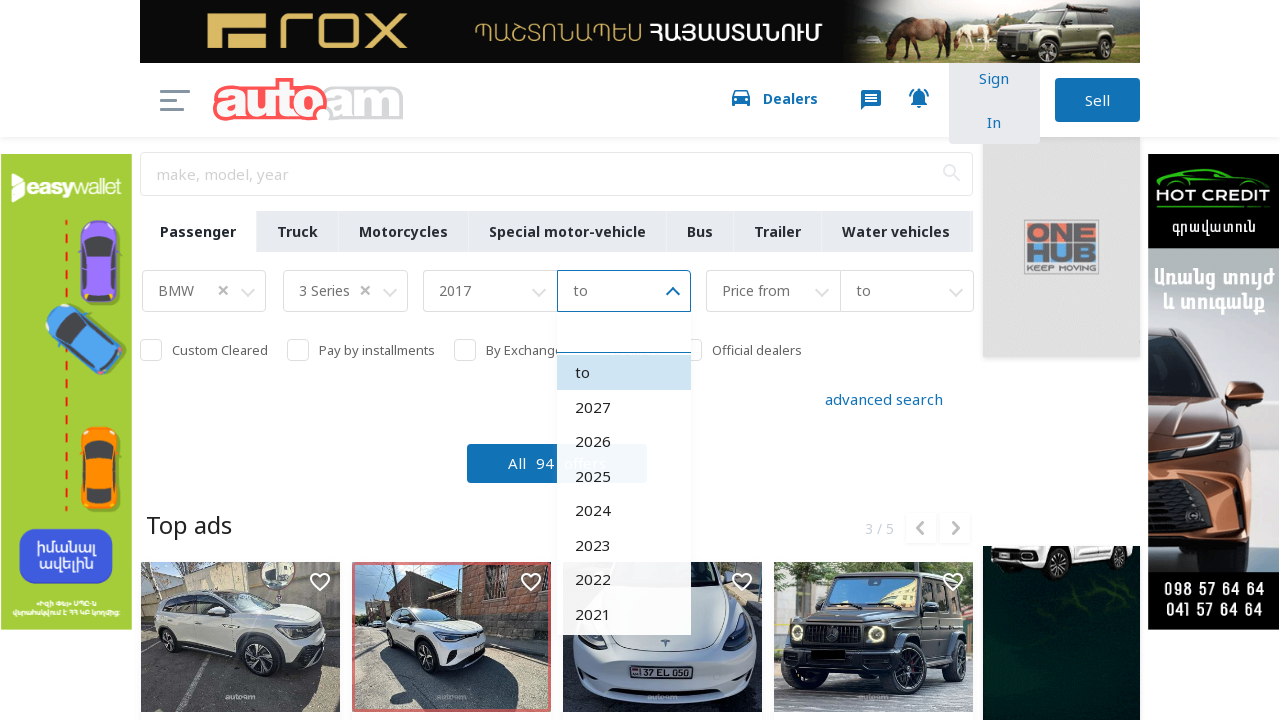

Typed '2023' in year 'to' search field on .select2-search__field
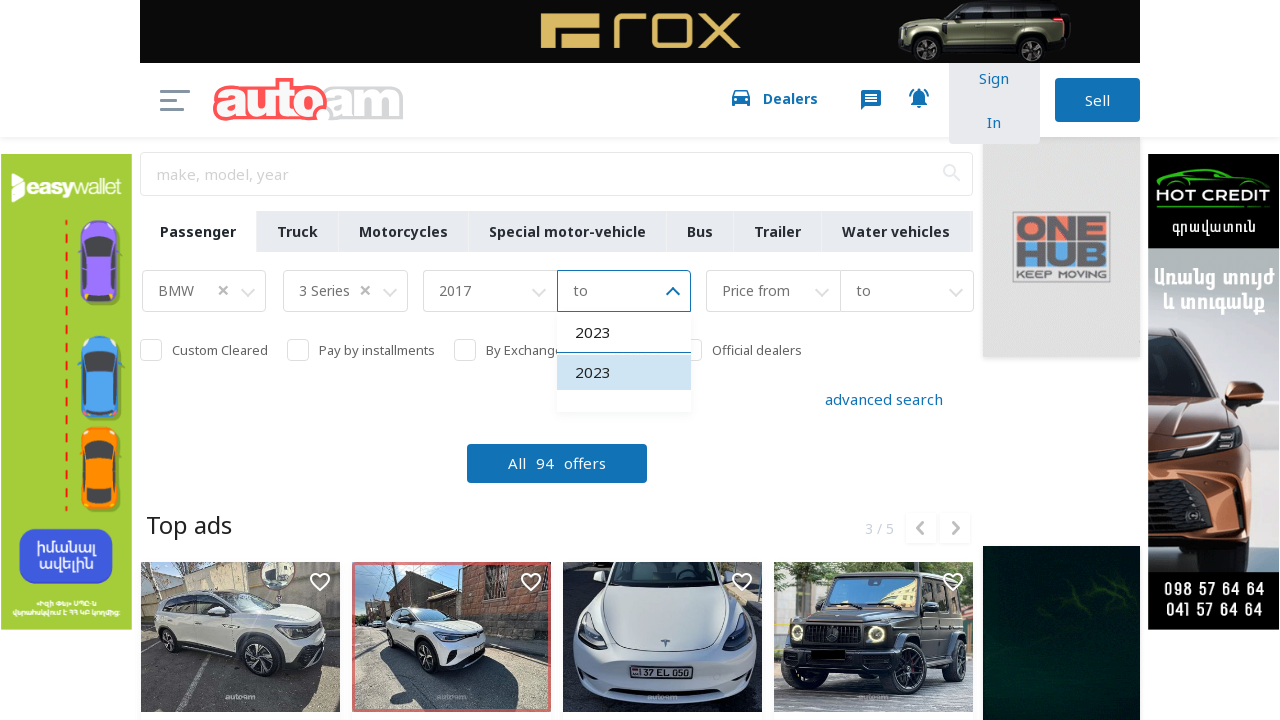

Pressed Enter to set 2023 as maximum year
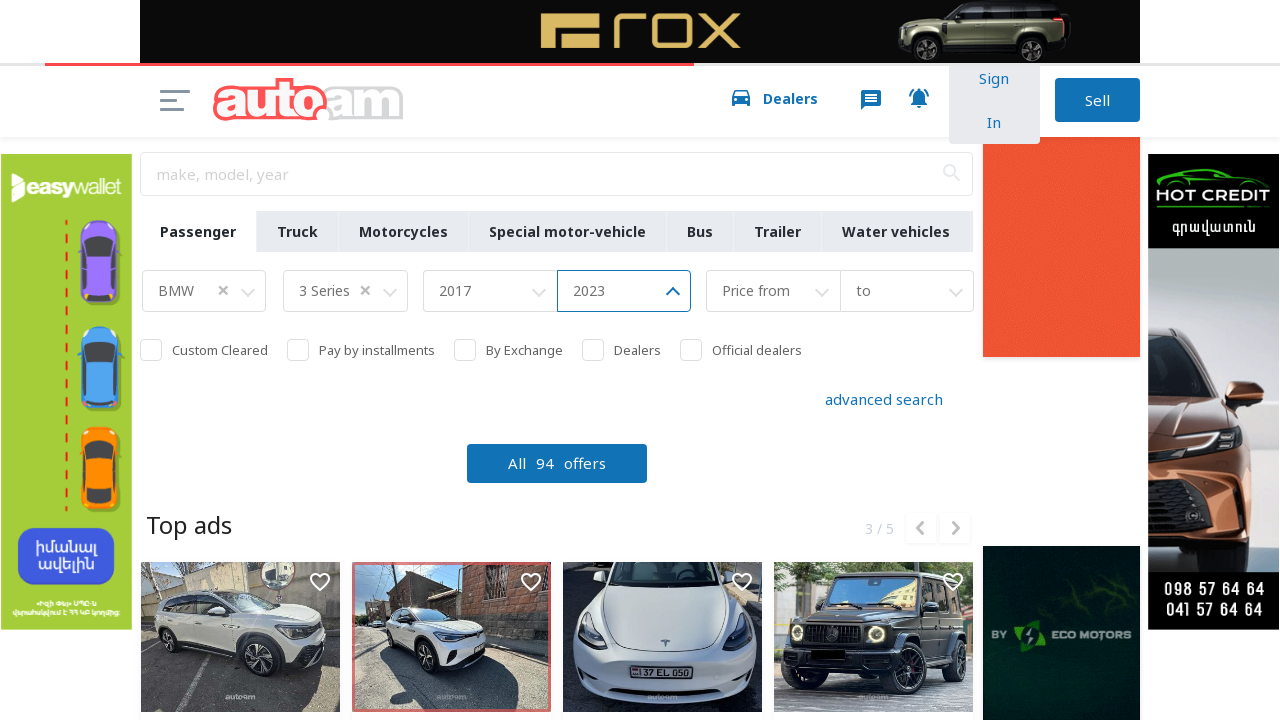

Waited 3 seconds for filters to apply
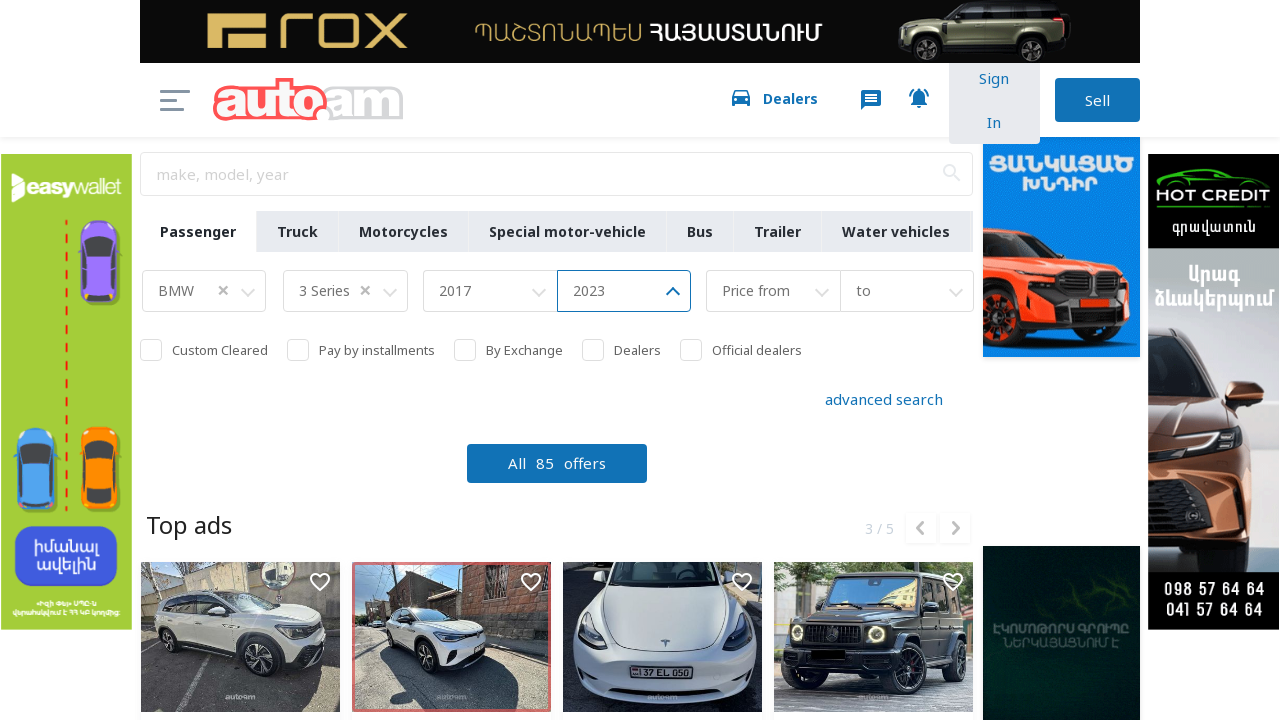

Clicked on toggle switch to enable additional filter at (151, 350) on .lever >> nth=2
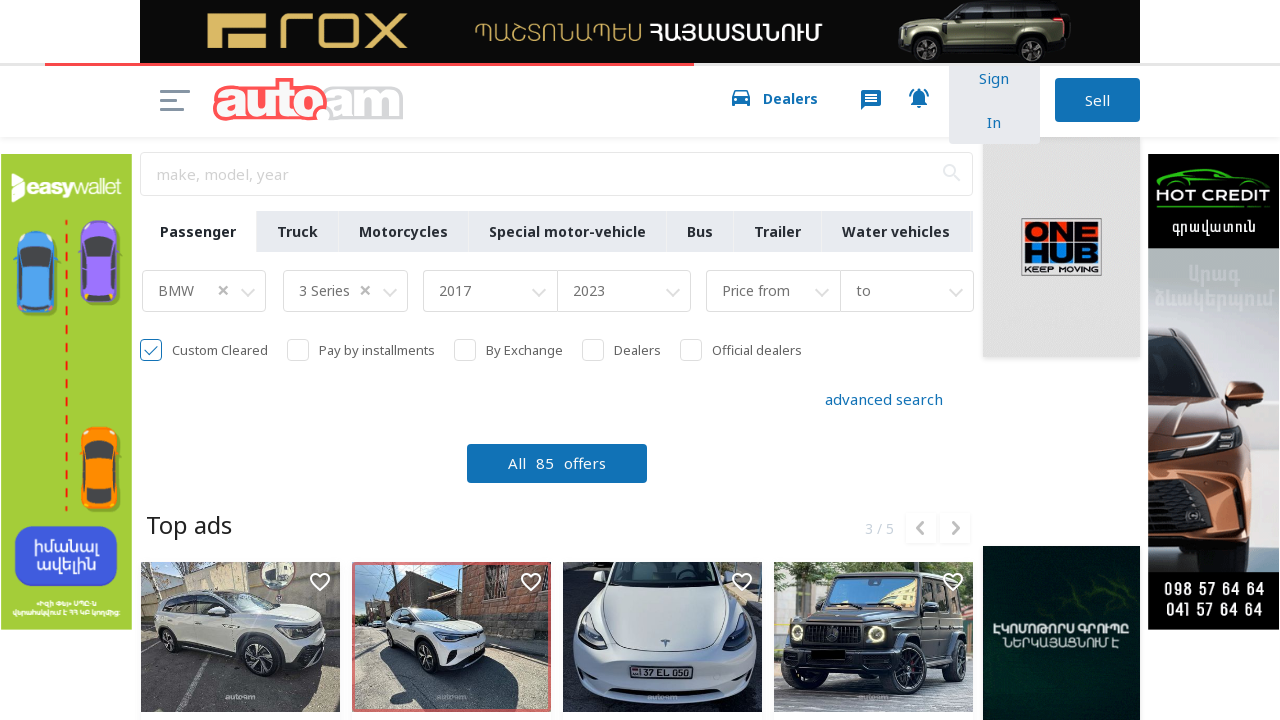

Clicked search button to find BMW 3 Series vehicles from 2017-2023 at (557, 463) on #search-btn
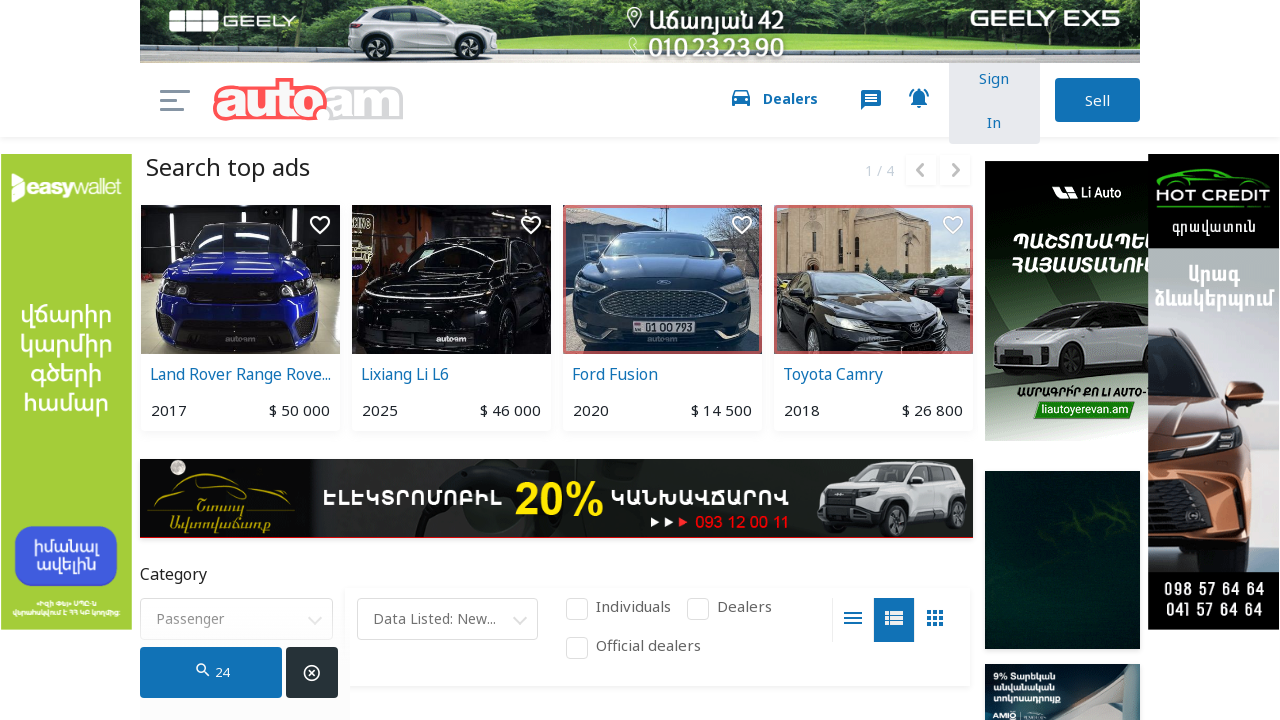

Waited 5 seconds for search results to load
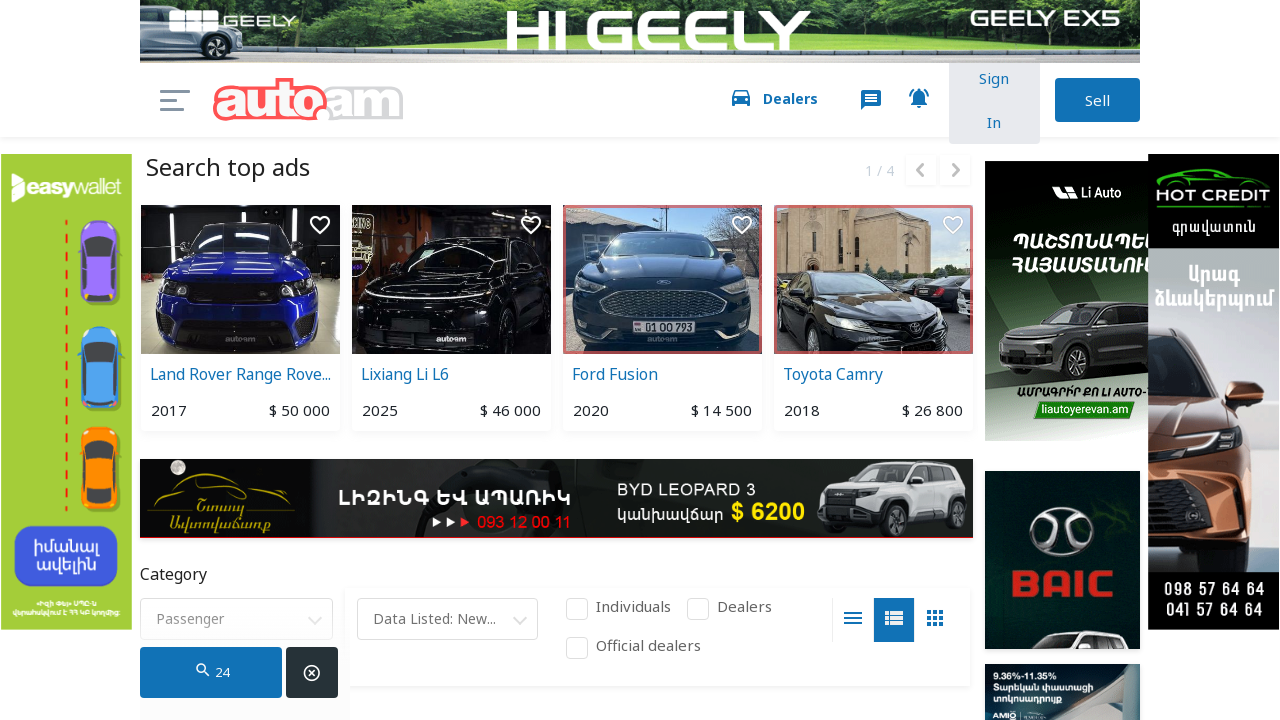

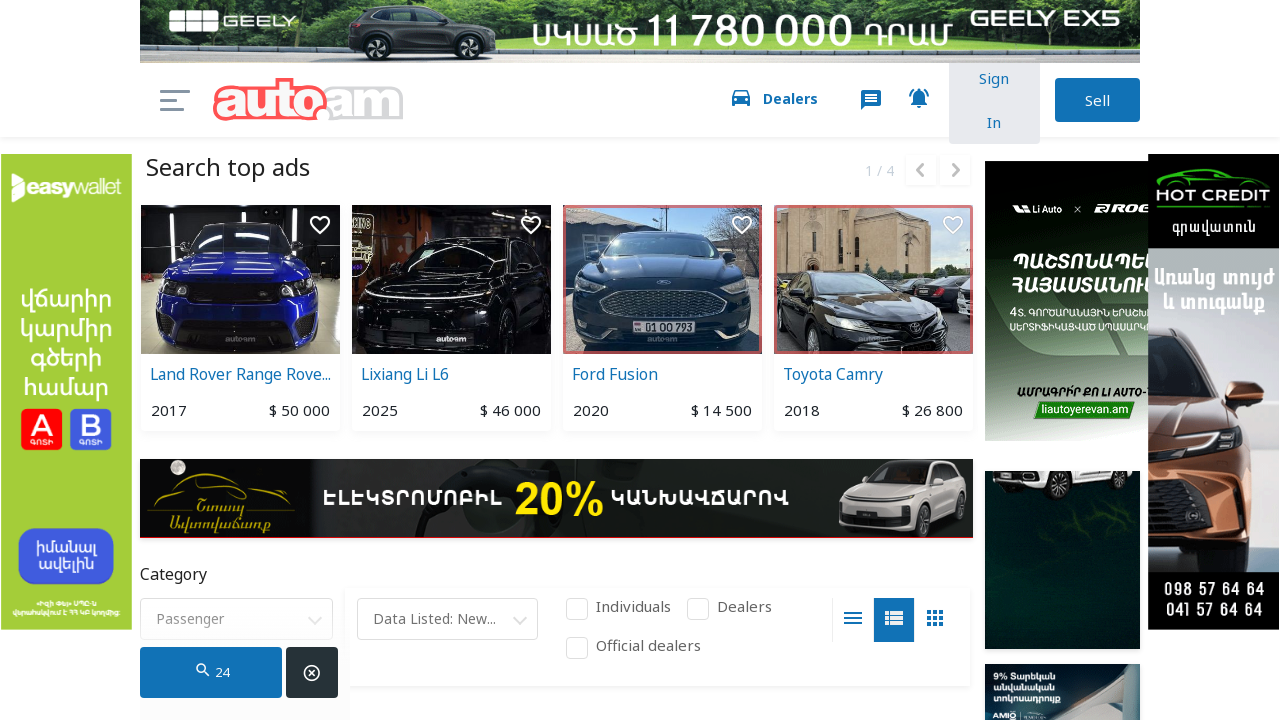